Navigates to the mycontactform samples page and clicks on the "Course Evaluation" link to view that sample form.

Starting URL: https://www.mycontactform.com/samples.php

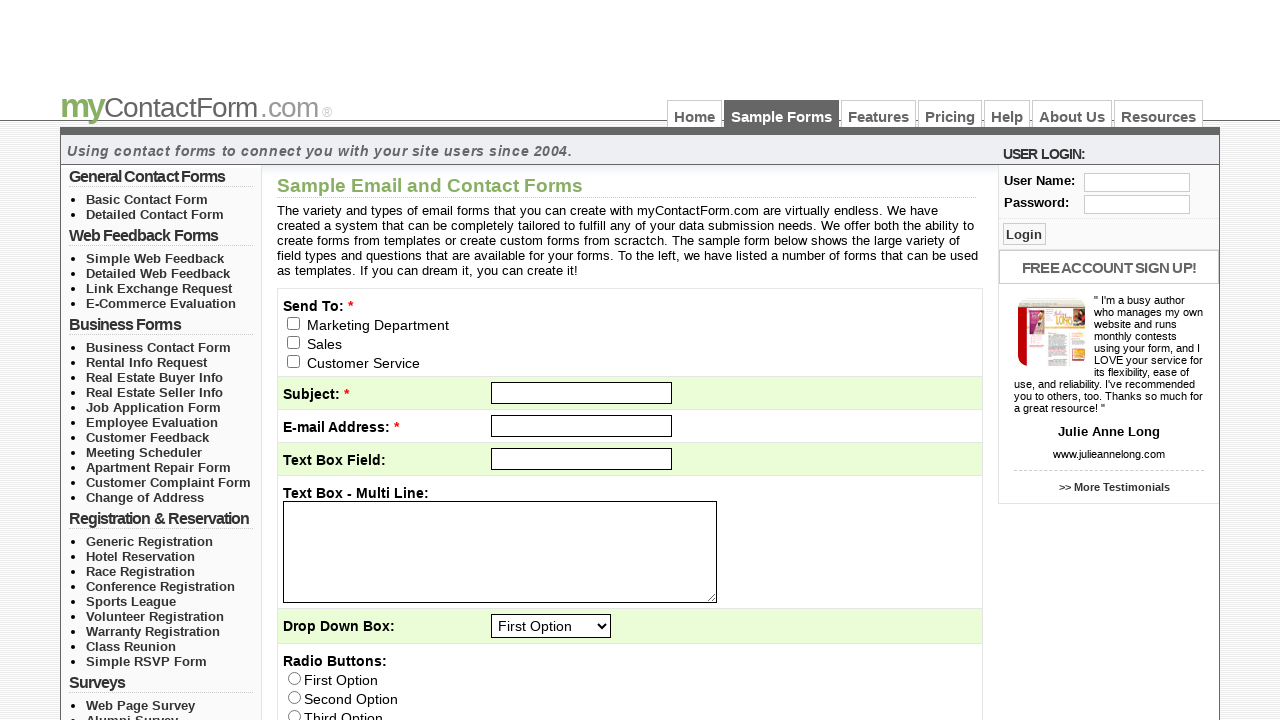

Navigated to MyContactForm samples page
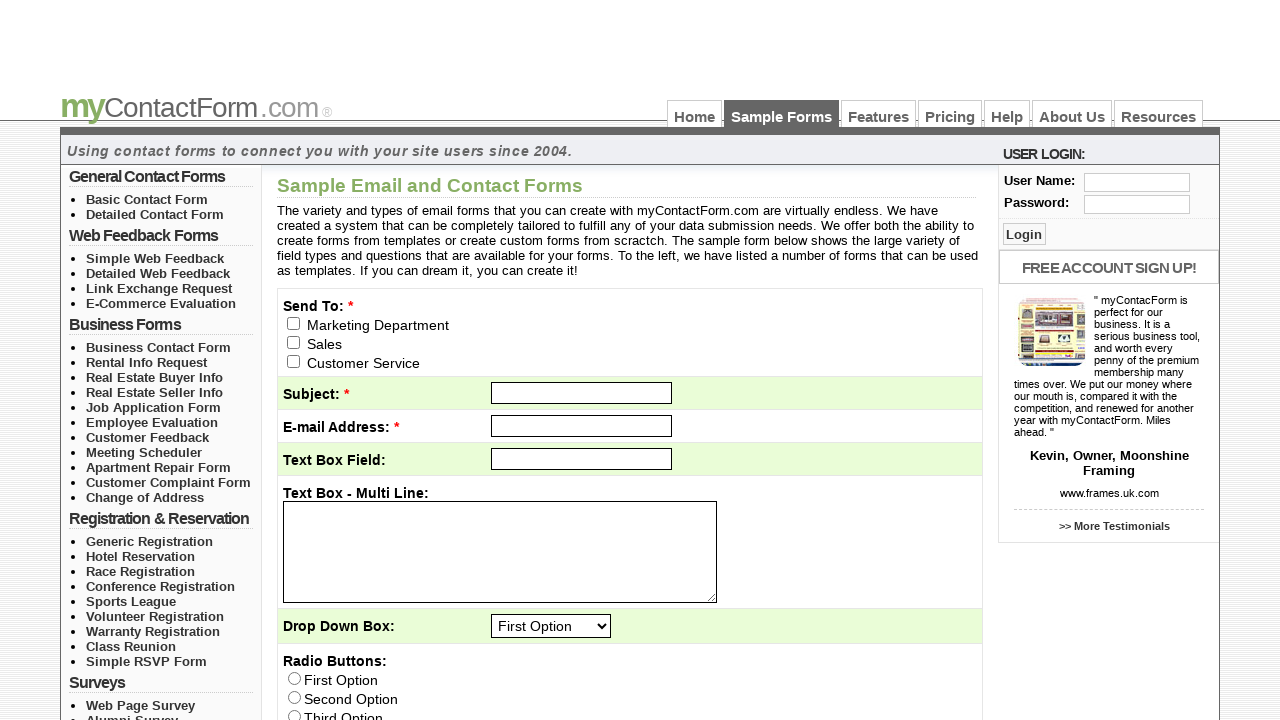

Clicked on the Course Evaluation link at (143, 360) on a:text('Course Evaluation')
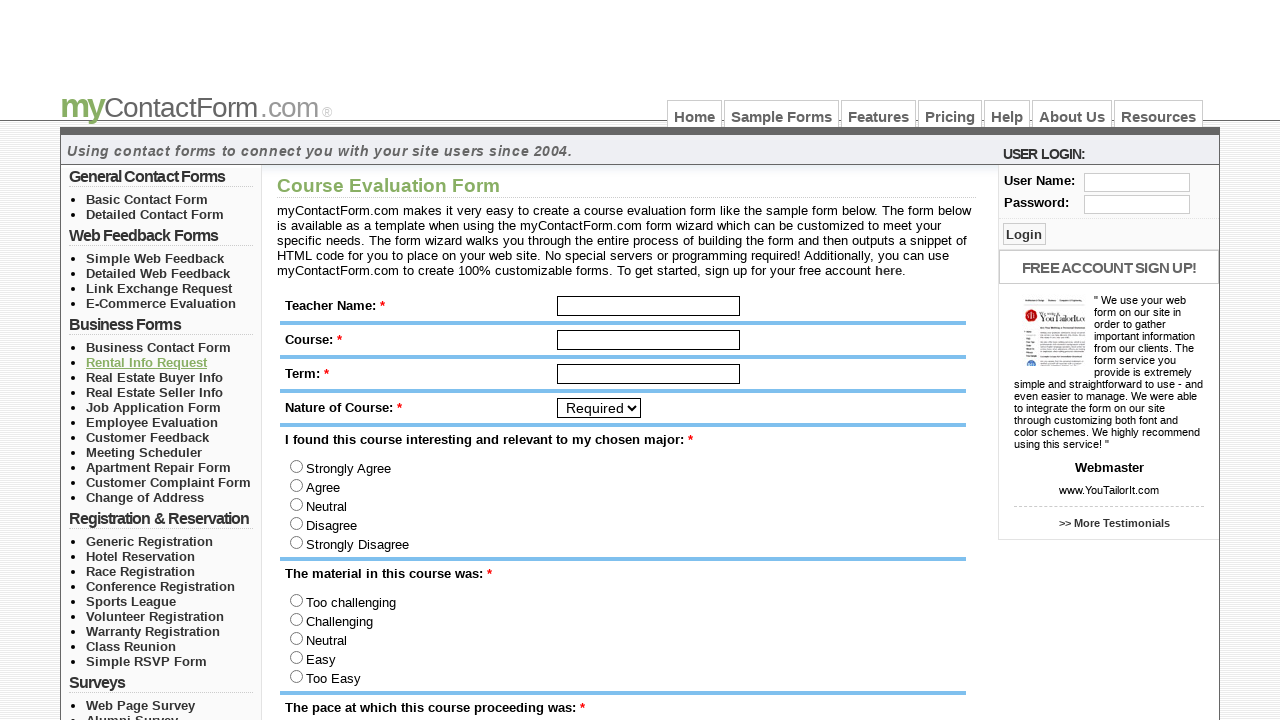

Course Evaluation sample form page loaded
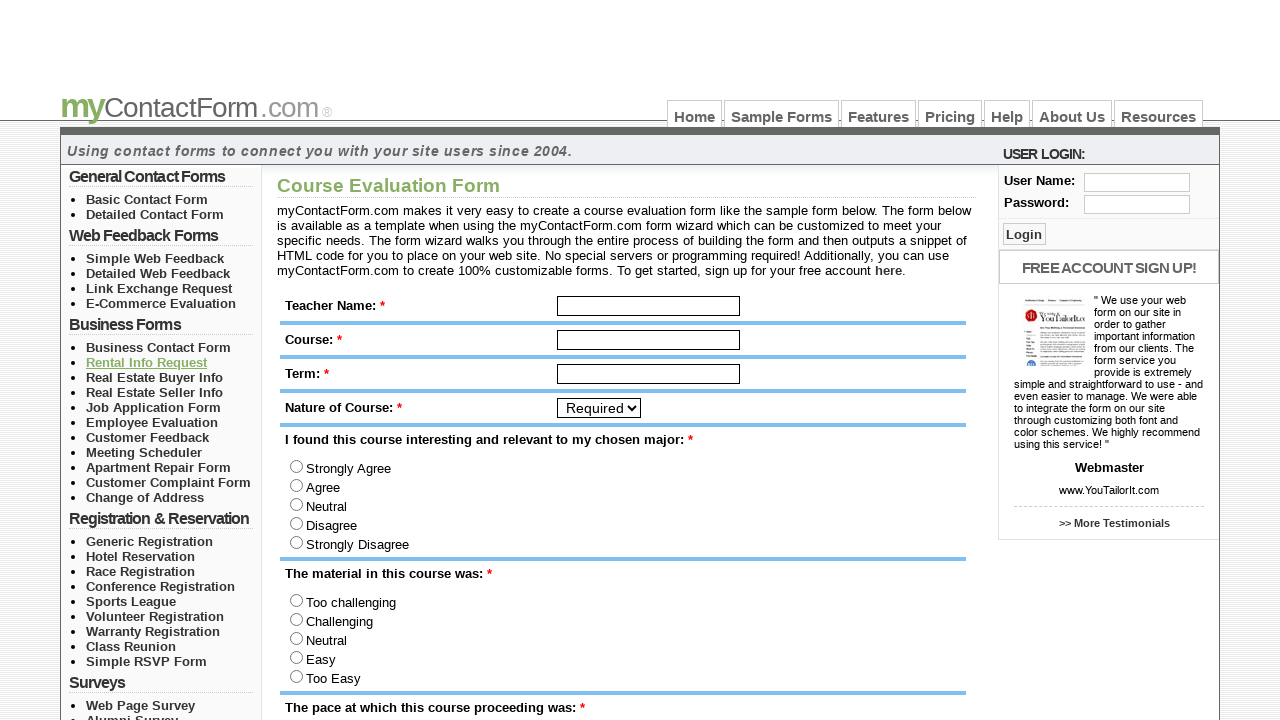

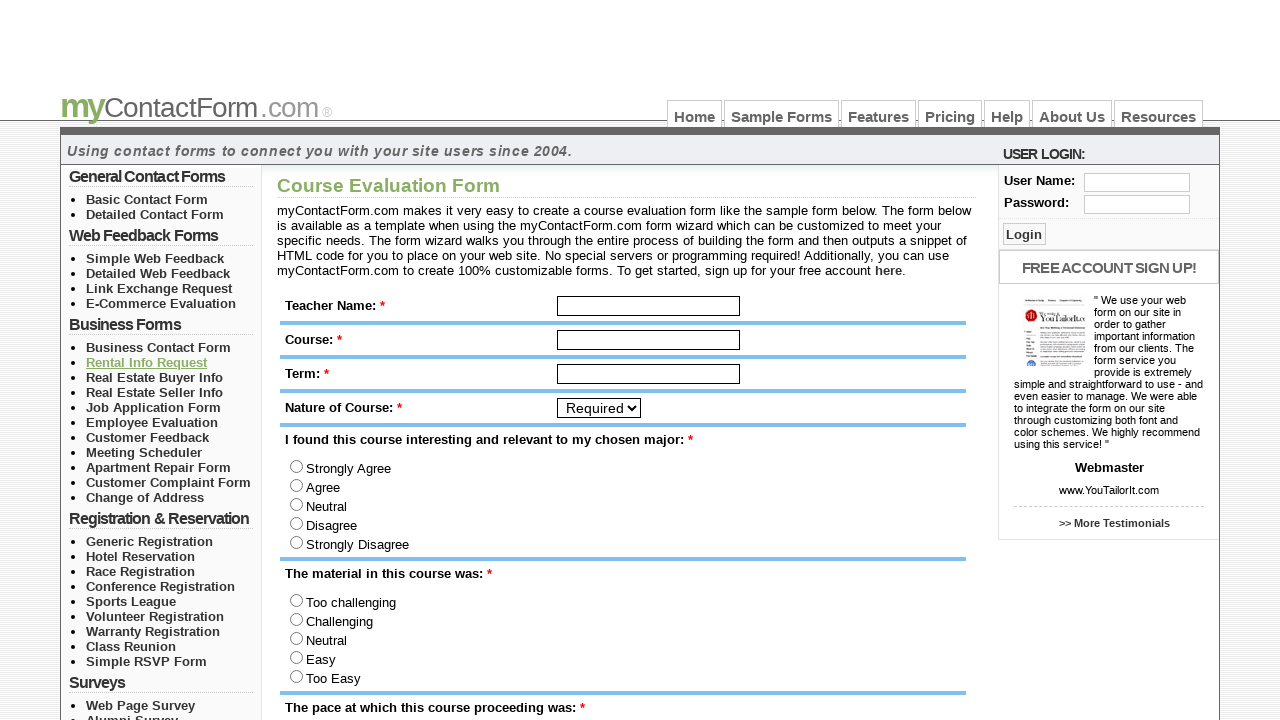